Tests that entered text is trimmed when editing a todo item

Starting URL: https://demo.playwright.dev/todomvc

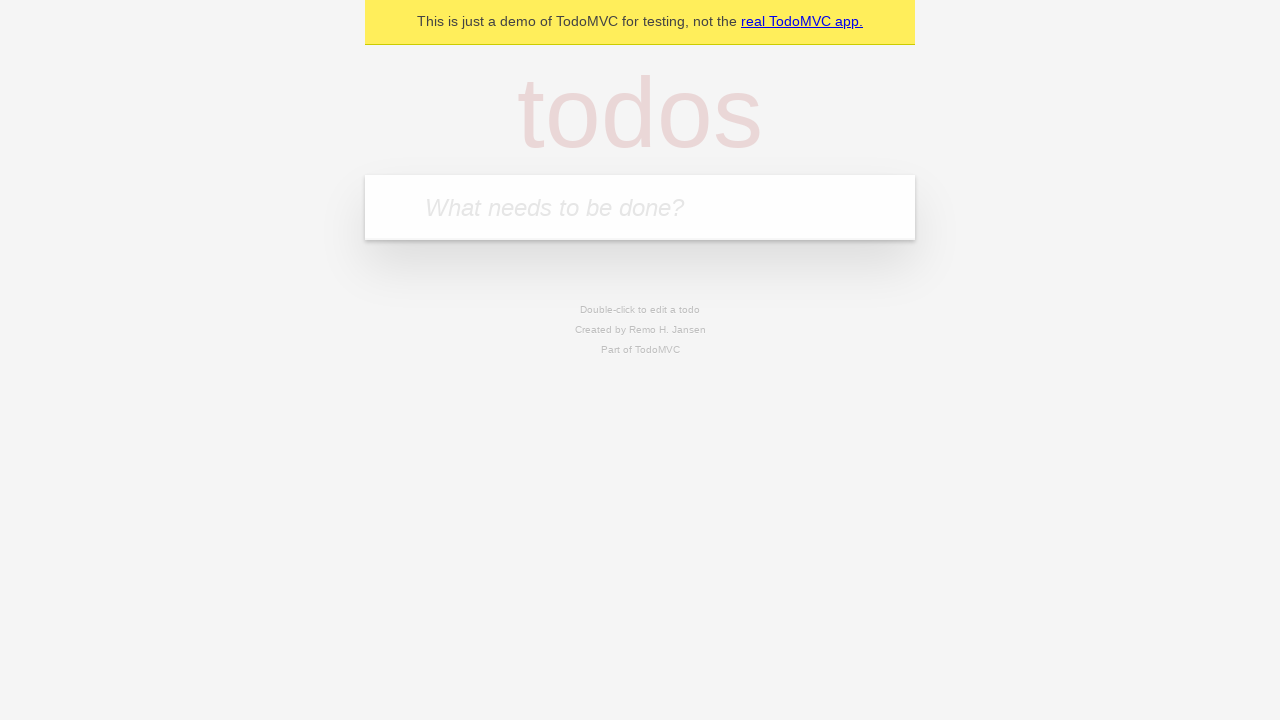

Filled input field with first todo 'buy some cheese' on internal:attr=[placeholder="What needs to be done?"i]
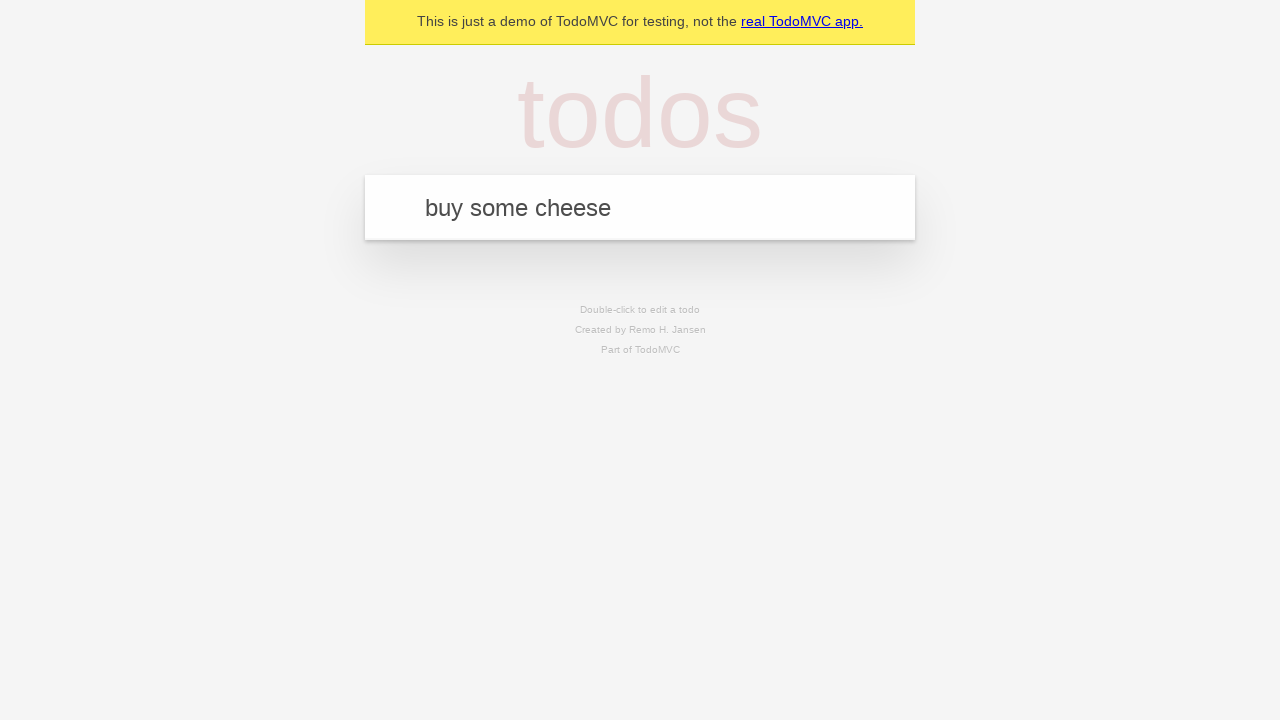

Pressed Enter to create first todo on internal:attr=[placeholder="What needs to be done?"i]
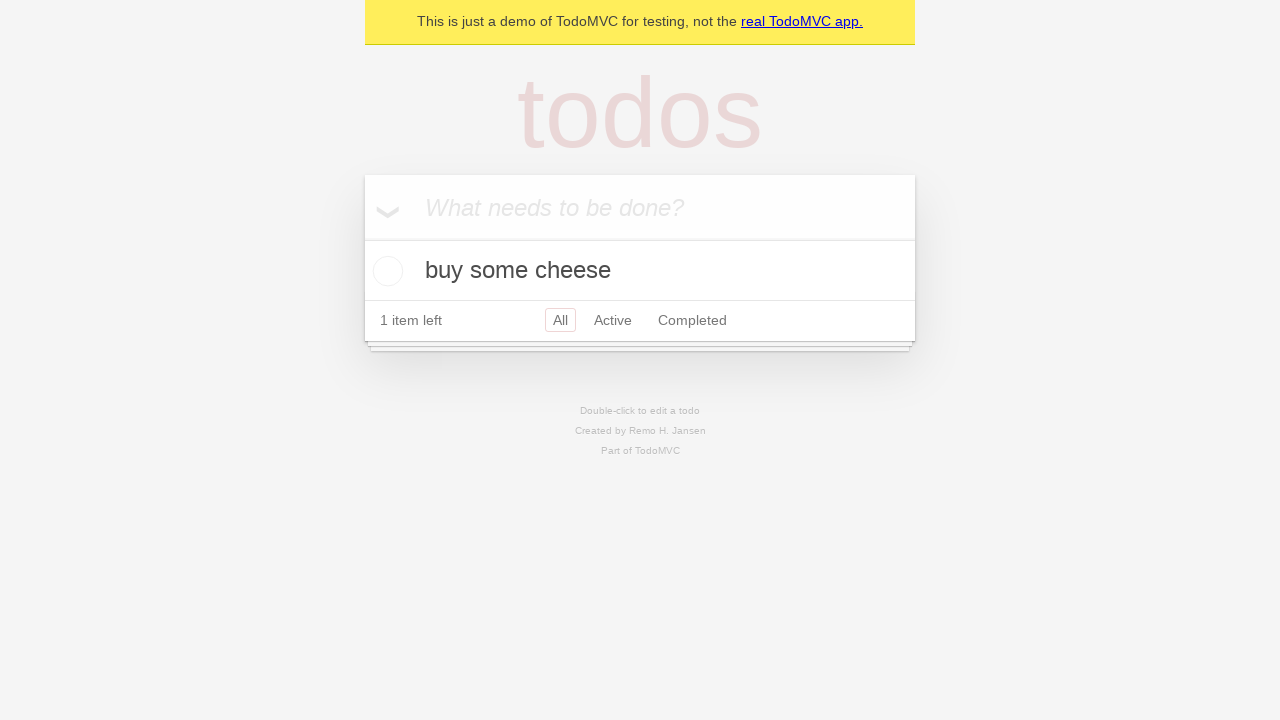

Filled input field with second todo 'feed the cat' on internal:attr=[placeholder="What needs to be done?"i]
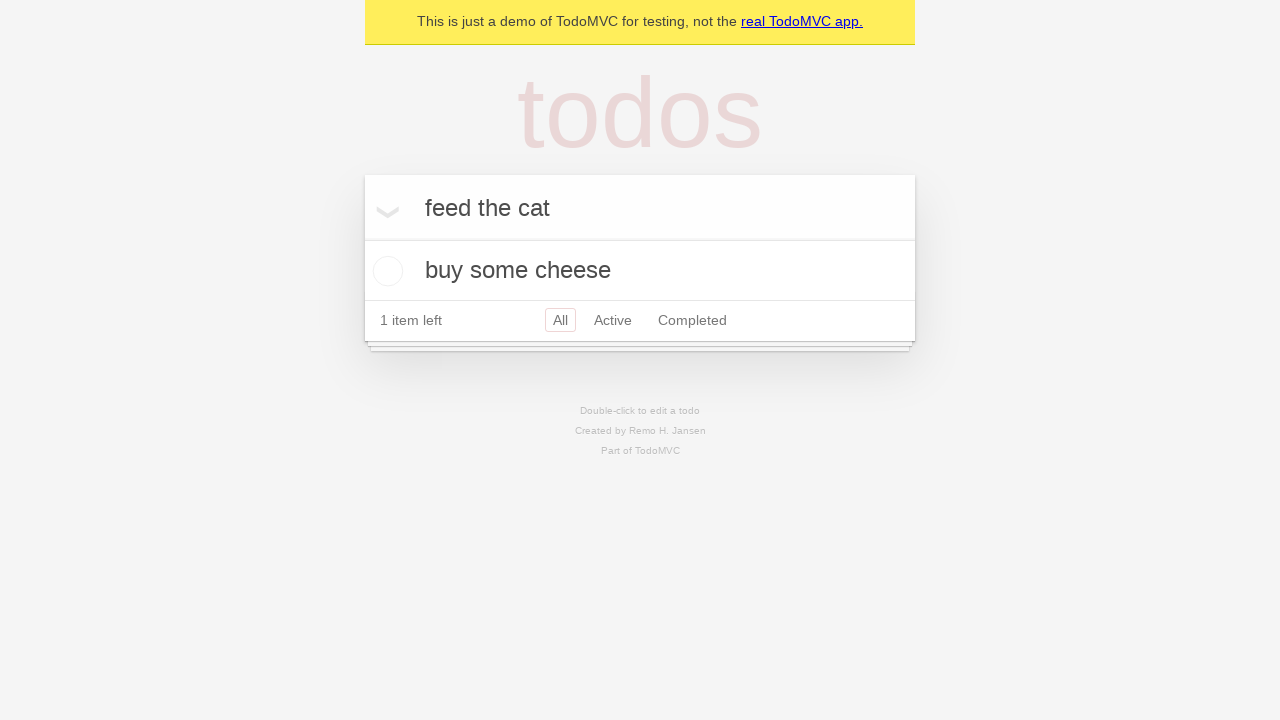

Pressed Enter to create second todo on internal:attr=[placeholder="What needs to be done?"i]
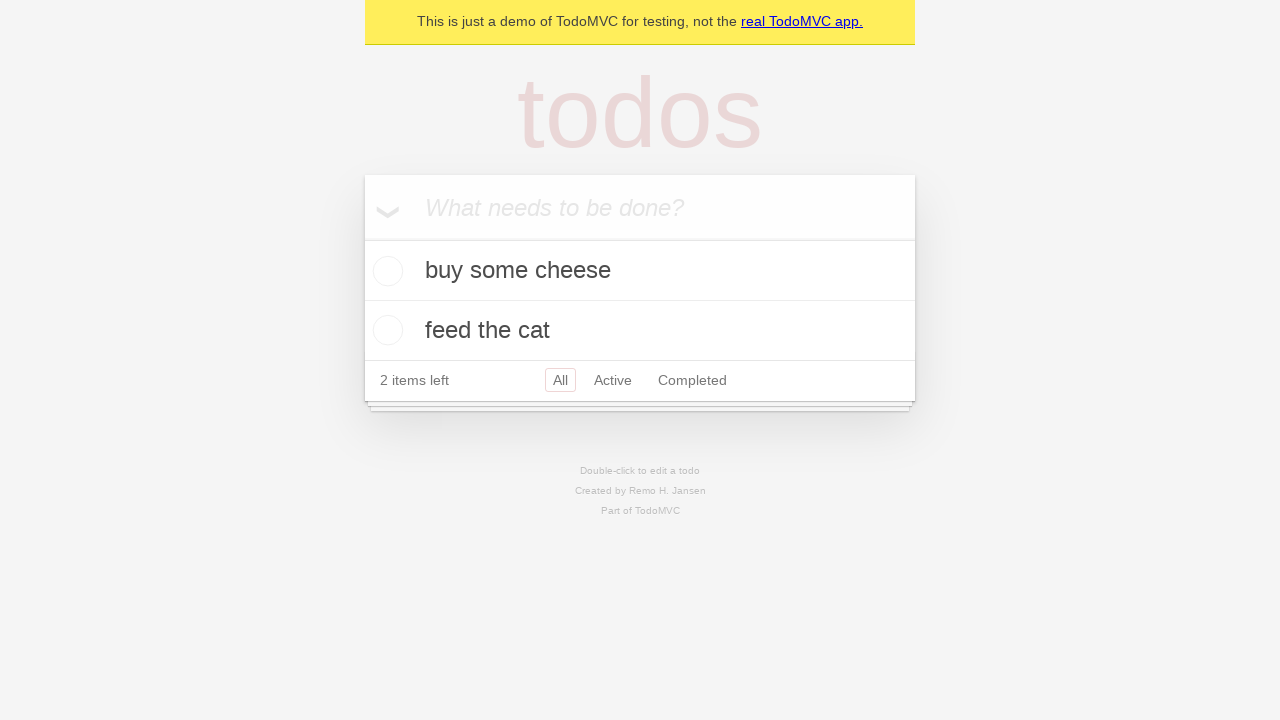

Filled input field with third todo 'book a doctors appointment' on internal:attr=[placeholder="What needs to be done?"i]
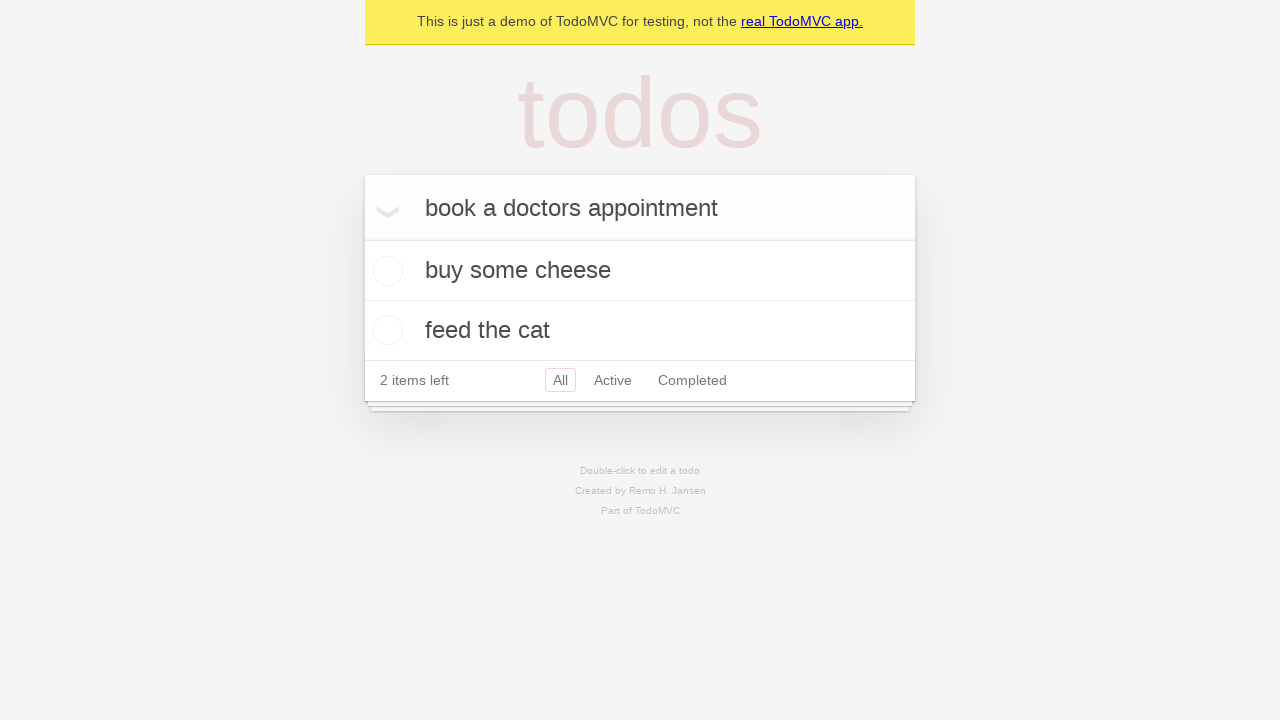

Pressed Enter to create third todo on internal:attr=[placeholder="What needs to be done?"i]
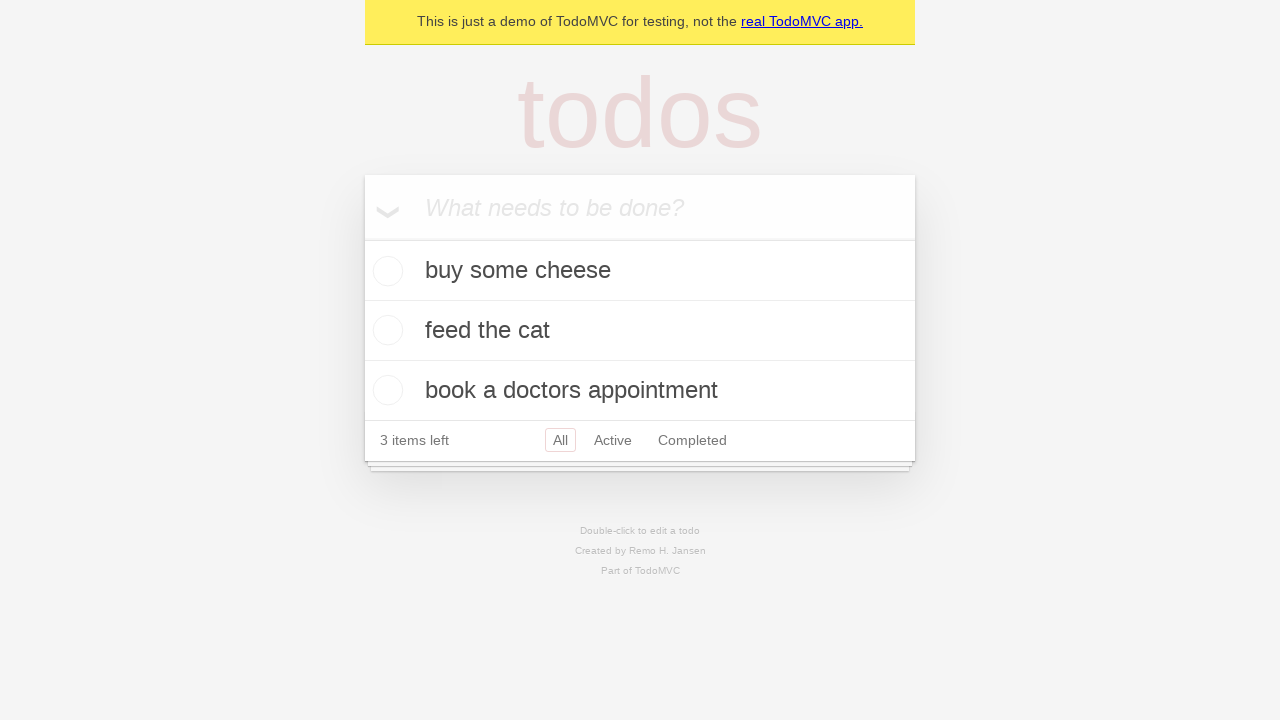

Double-clicked second todo item to enter edit mode at (640, 331) on internal:testid=[data-testid="todo-item"s] >> nth=1
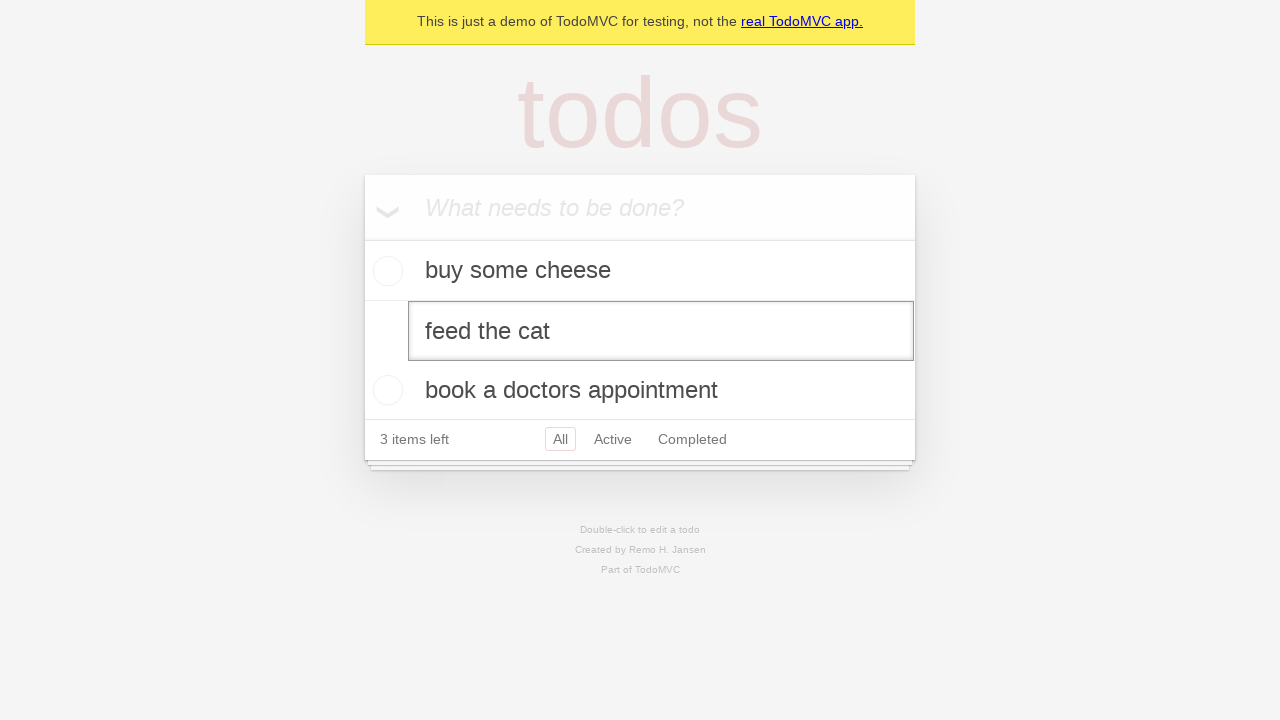

Filled edit textbox with text containing leading and trailing spaces on internal:testid=[data-testid="todo-item"s] >> nth=1 >> internal:role=textbox[nam
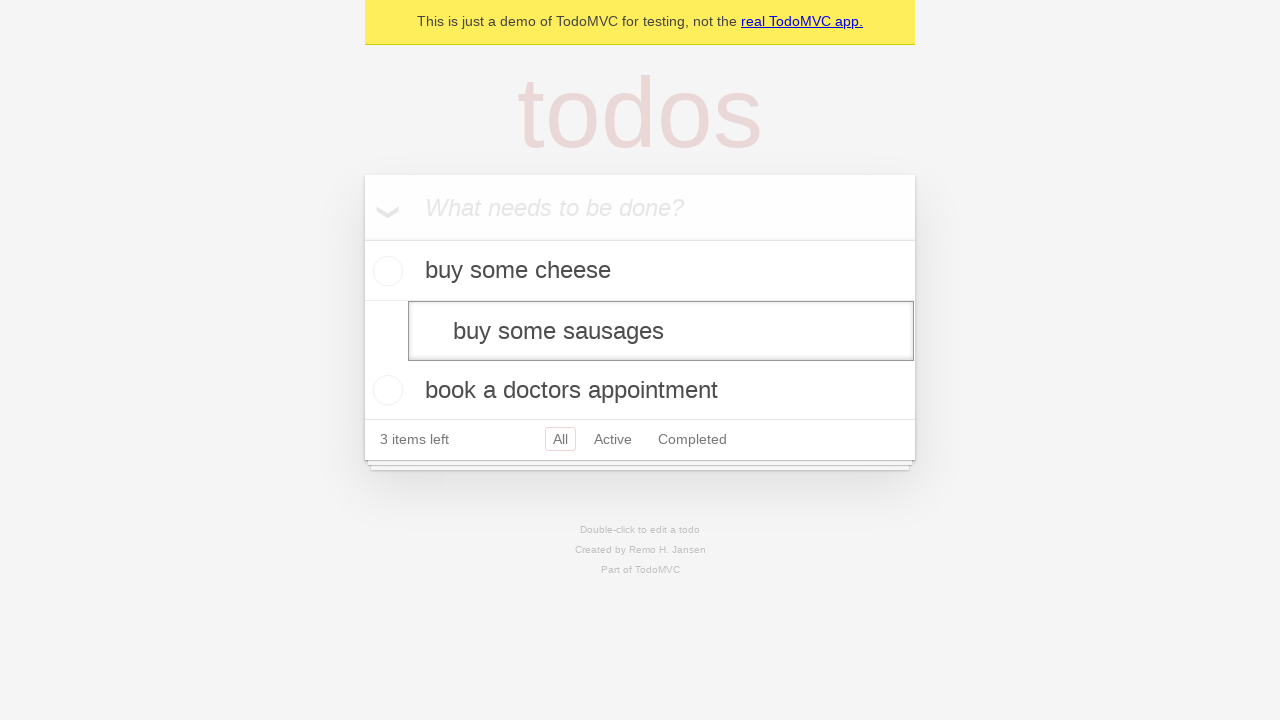

Pressed Enter to save edited todo with spaces to be trimmed on internal:testid=[data-testid="todo-item"s] >> nth=1 >> internal:role=textbox[nam
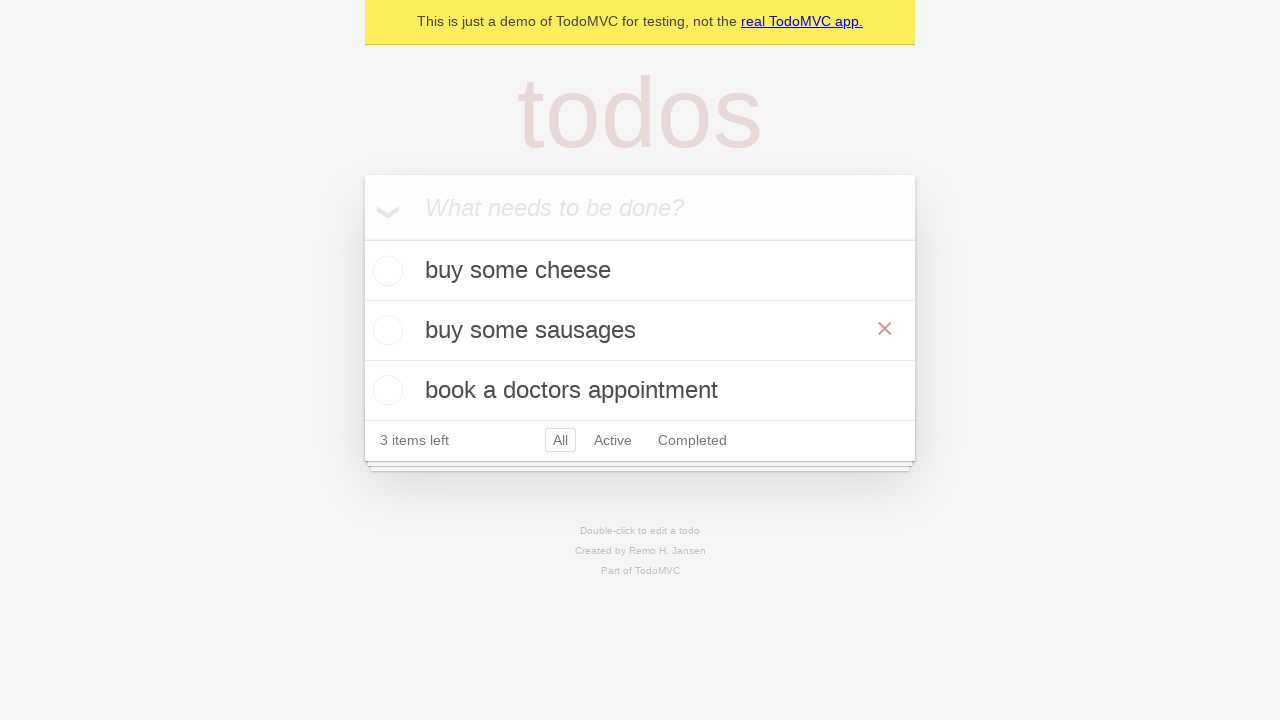

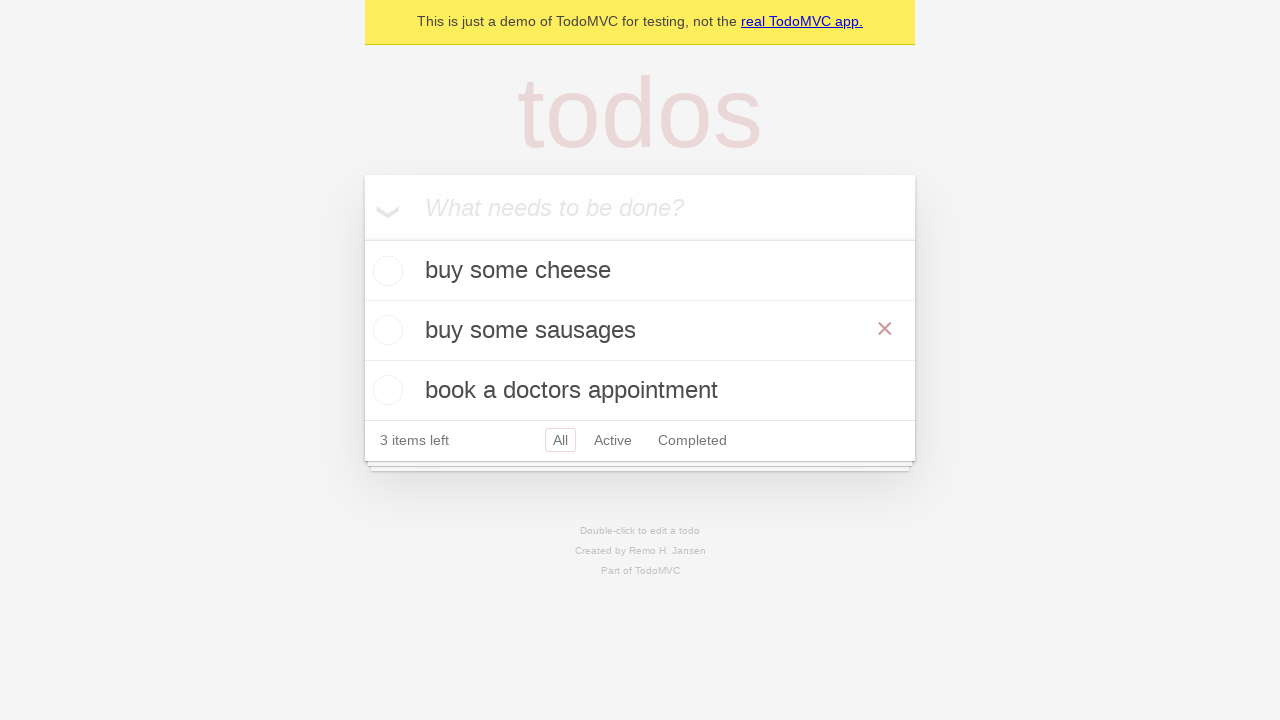